Tests clicking a JS alert button and accepting the alert dialog

Starting URL: https://the-internet.herokuapp.com/javascript_alerts

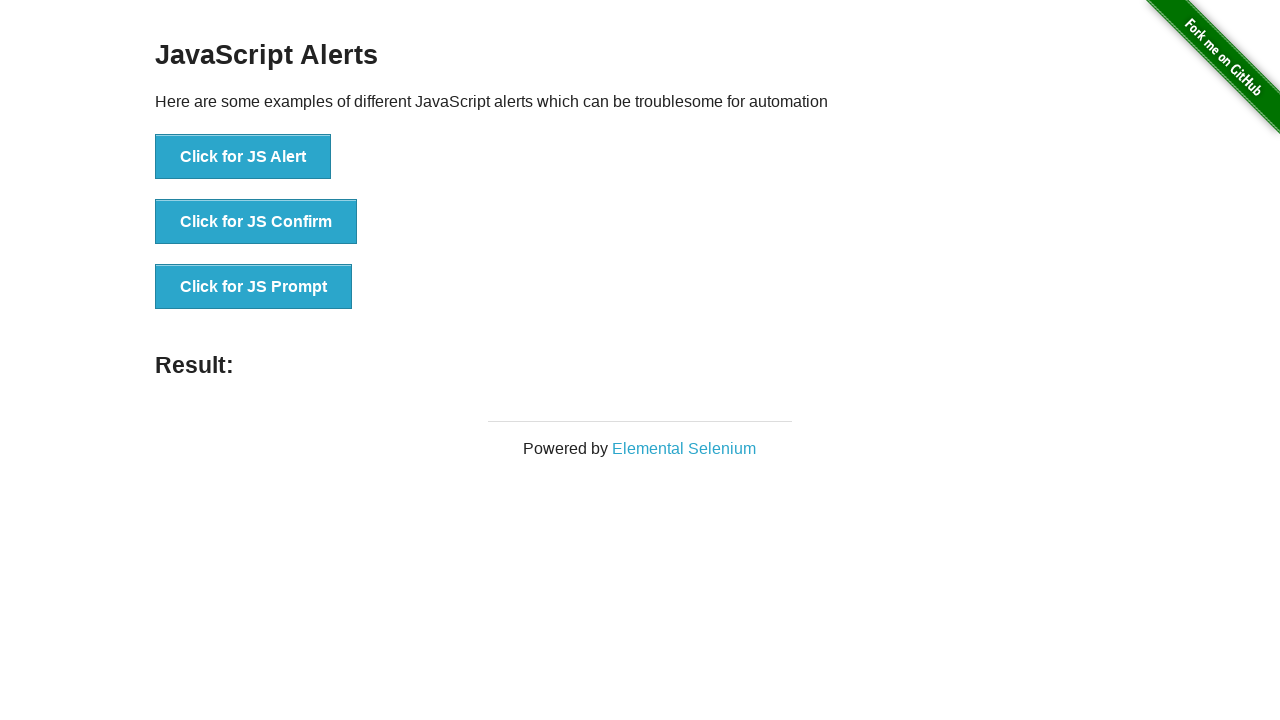

Clicked the 'Click for JS Alert' button at (243, 157) on xpath=//button[.='Click for JS Alert']
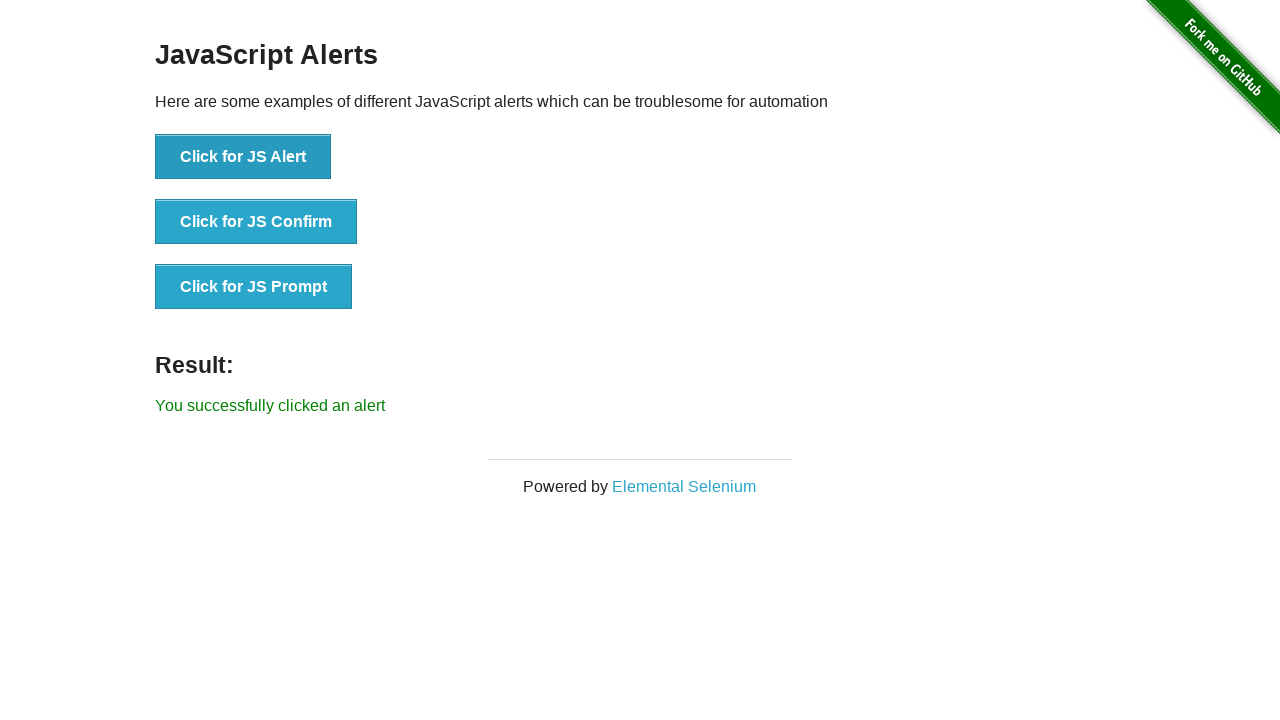

Set up dialog handler to accept alert
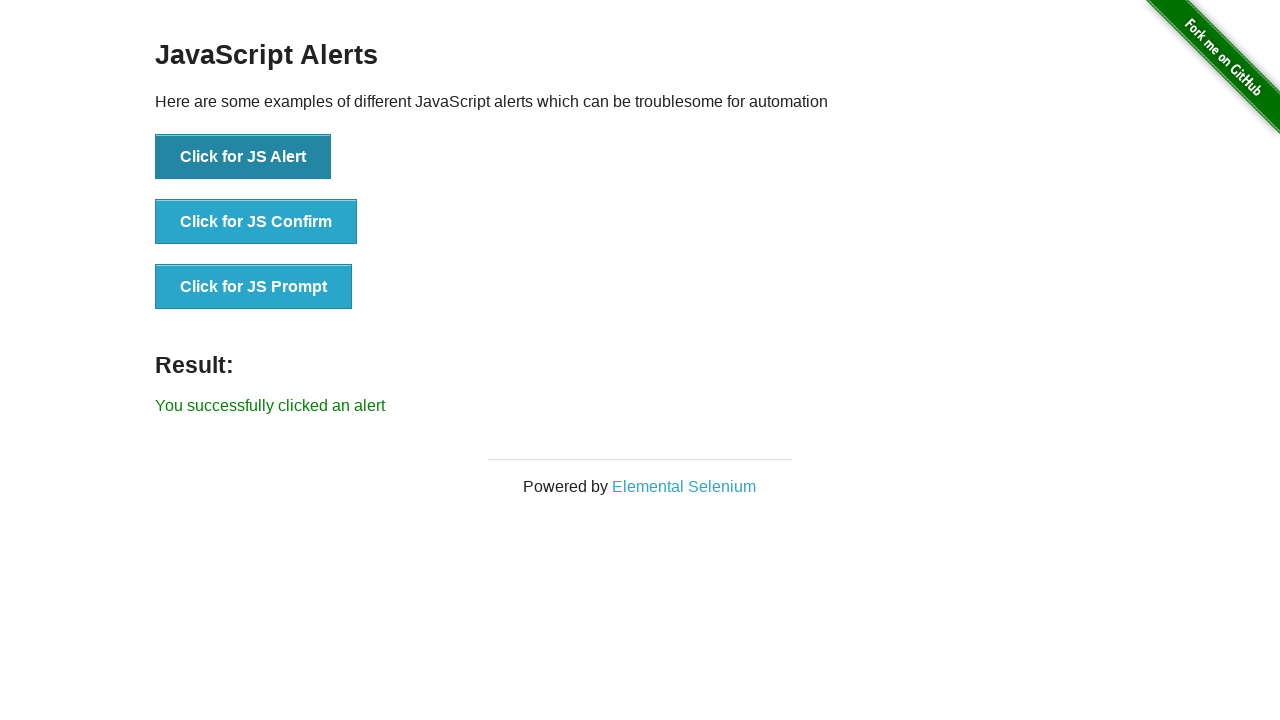

Result text displayed after accepting alert
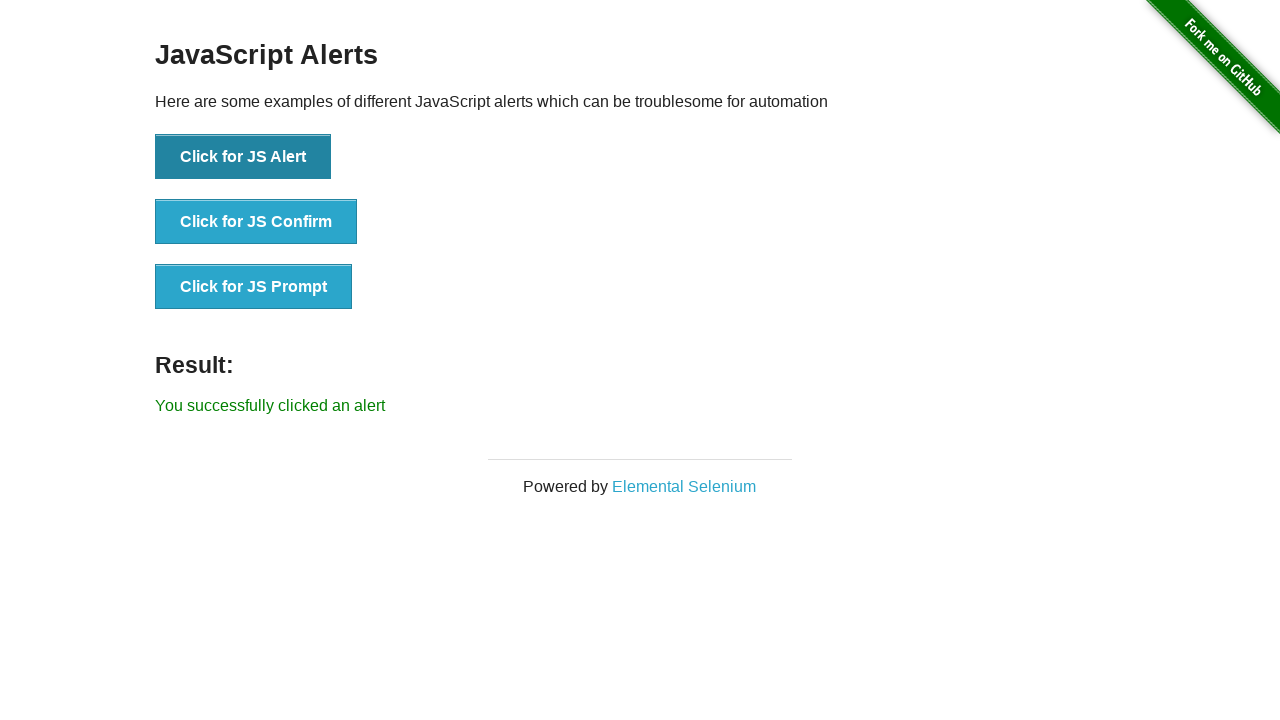

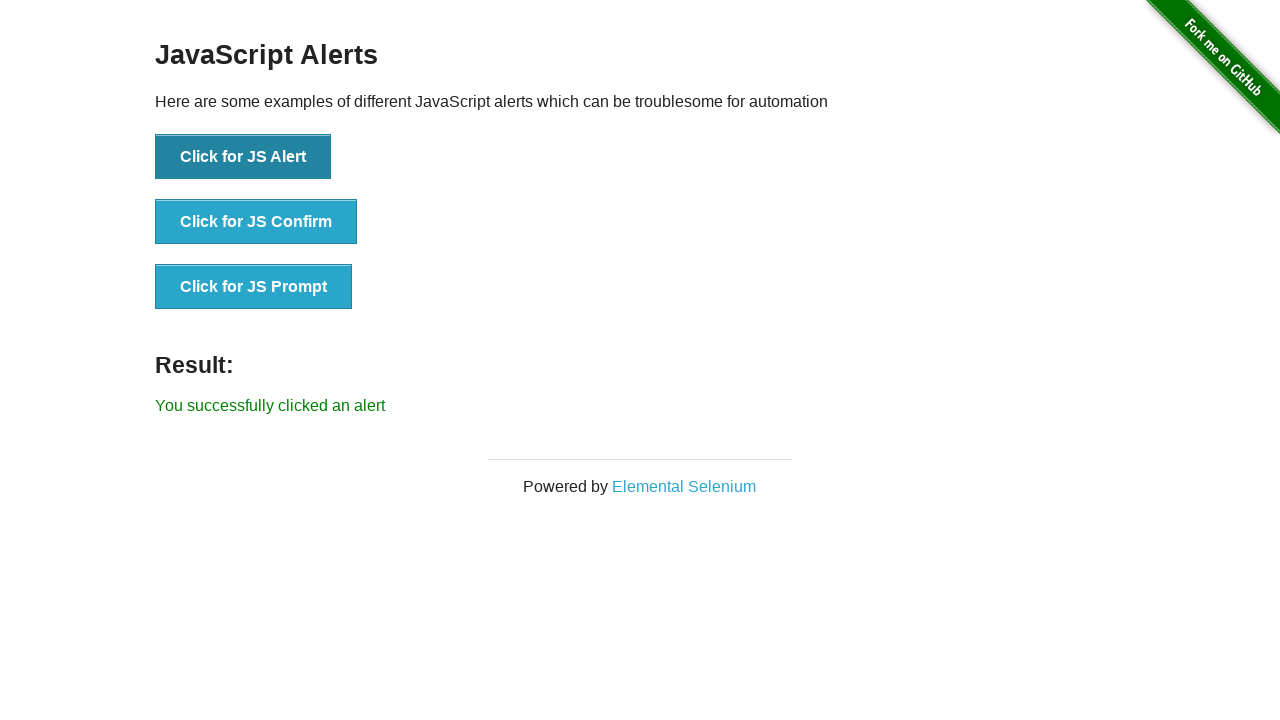